Verifies that the reviews/articles section is present on the WTA tennis page

Starting URL: https://www.sport-express.ru/tennis/wta/

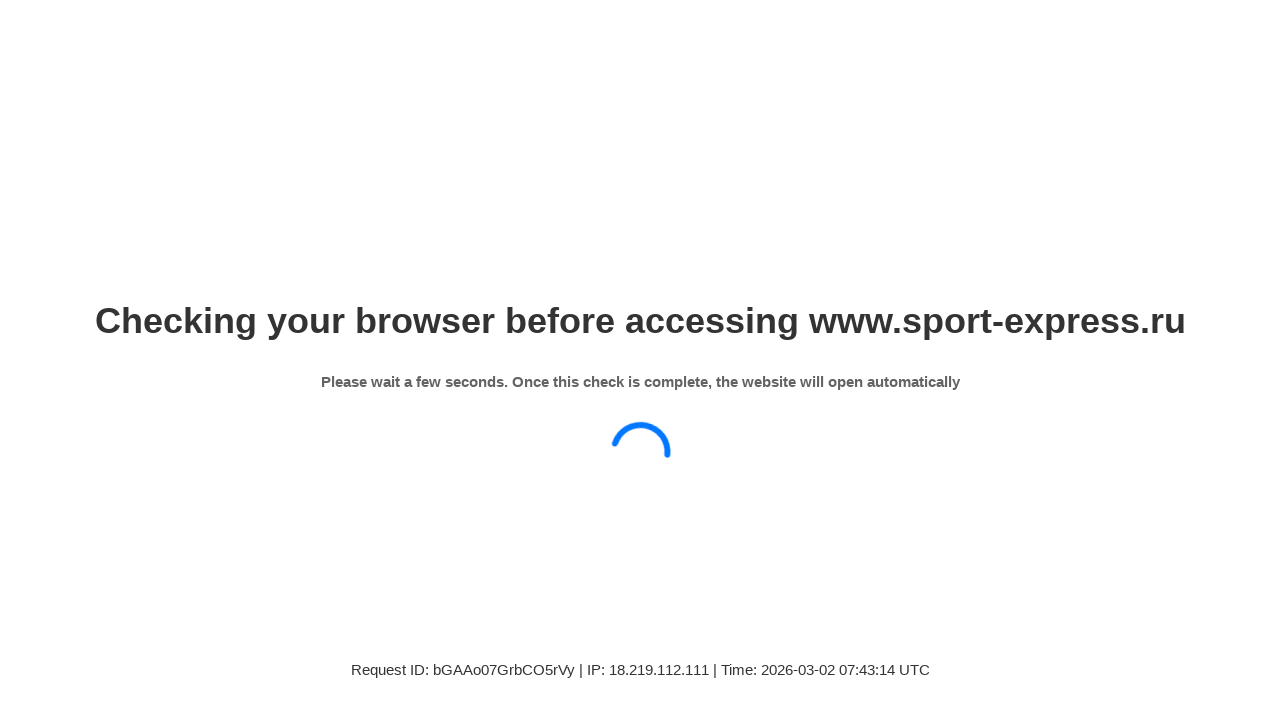

Waited for reviews/articles section to load on WTA tennis page
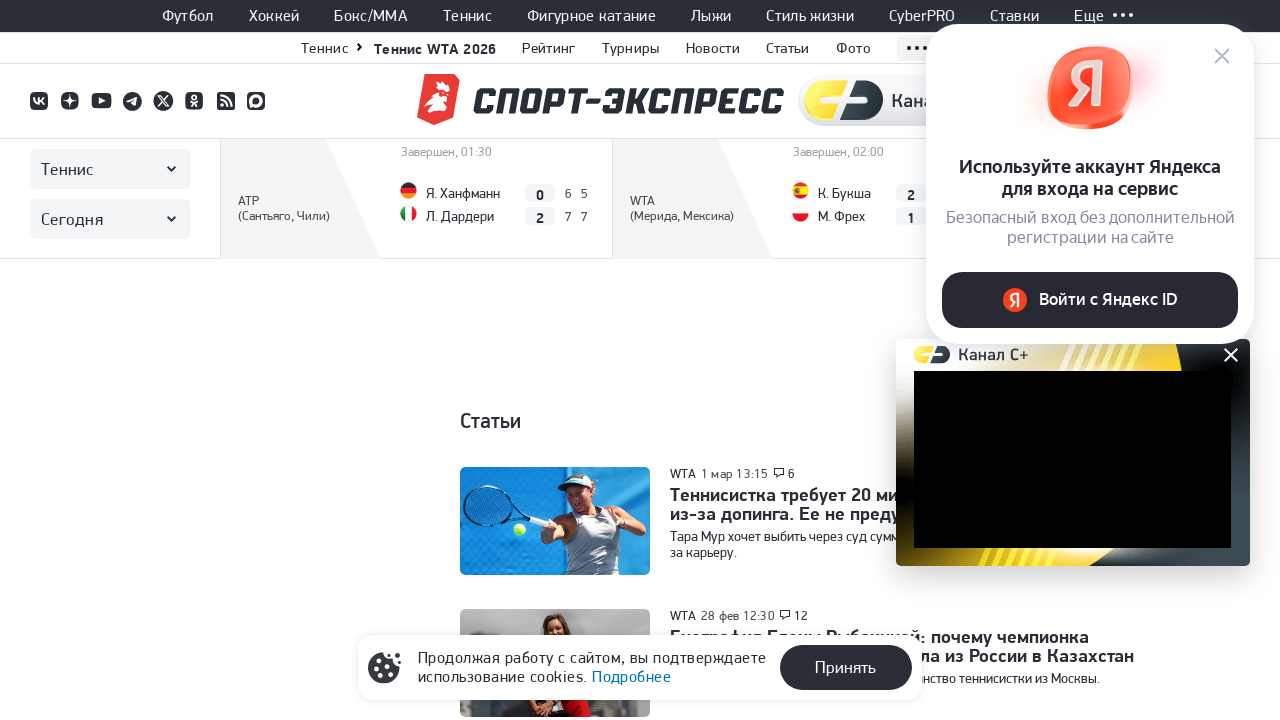

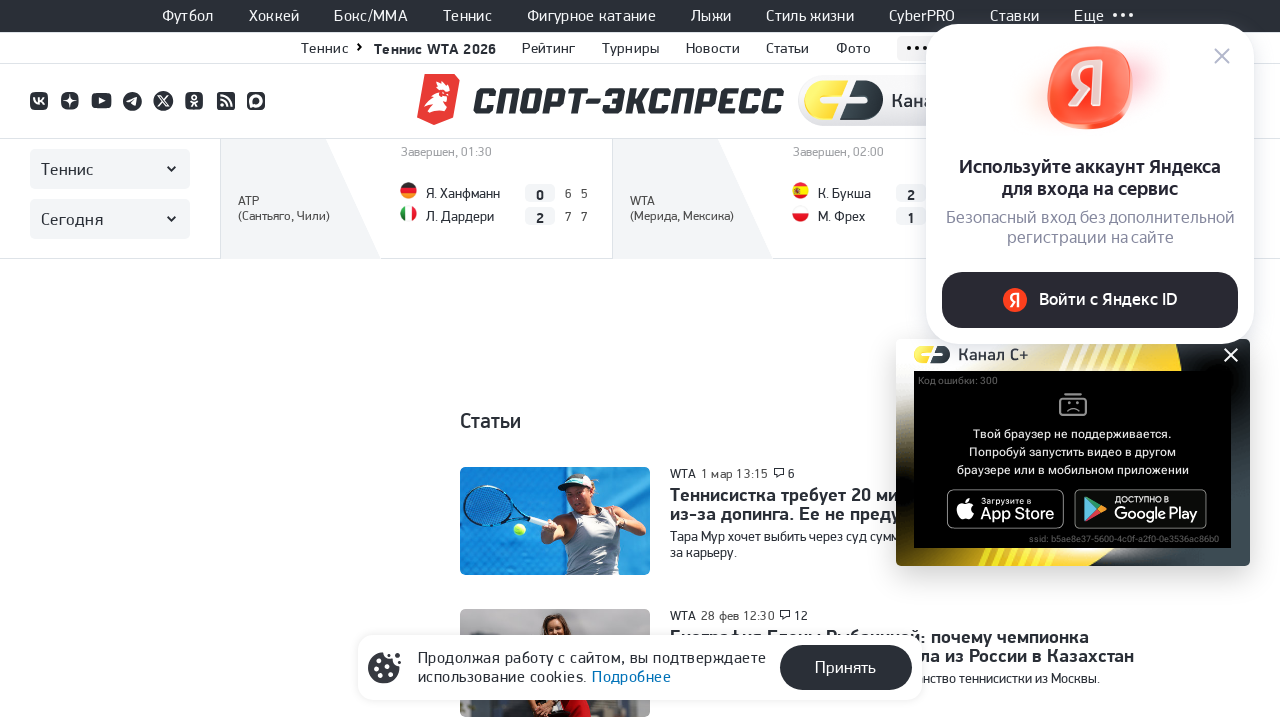